Tests Material Angular radio buttons and checkboxes, selecting radio options and toggling checkboxes on and off

Starting URL: https://material.angular.dev/components/radio/examples

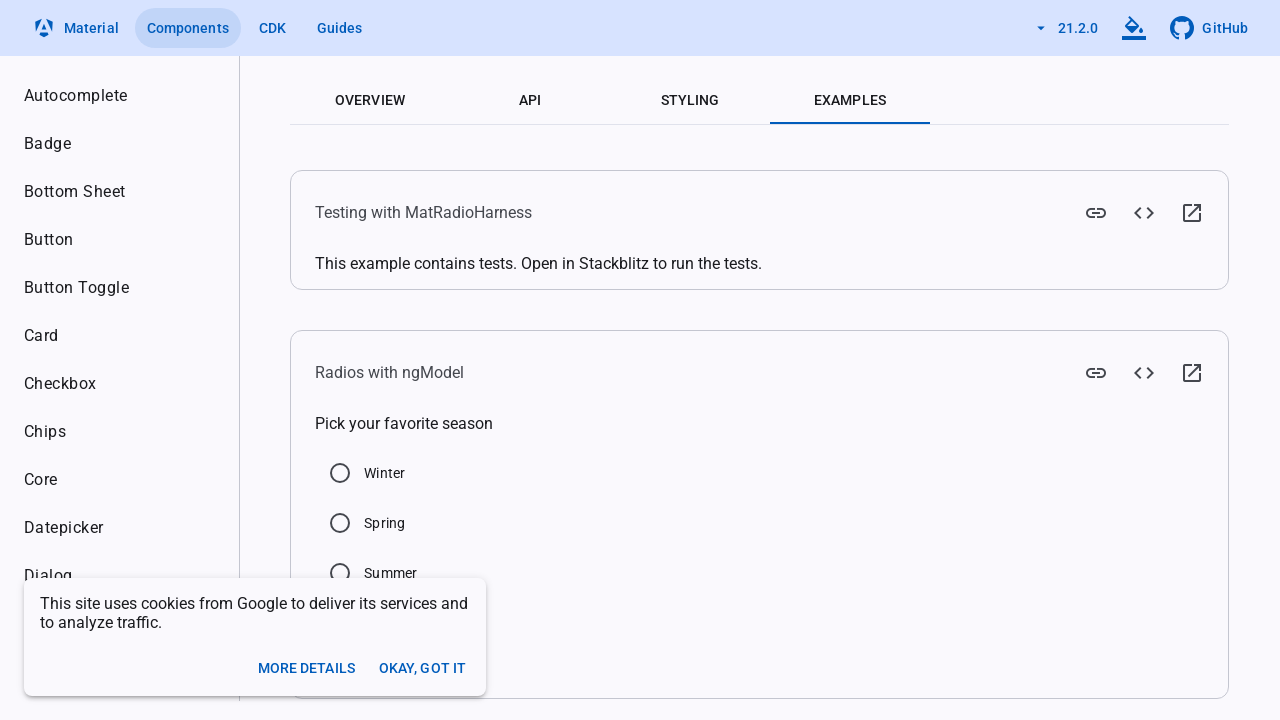

Clicked Summer radio button to select it at (340, 573) on xpath=//input[@value='Summer']
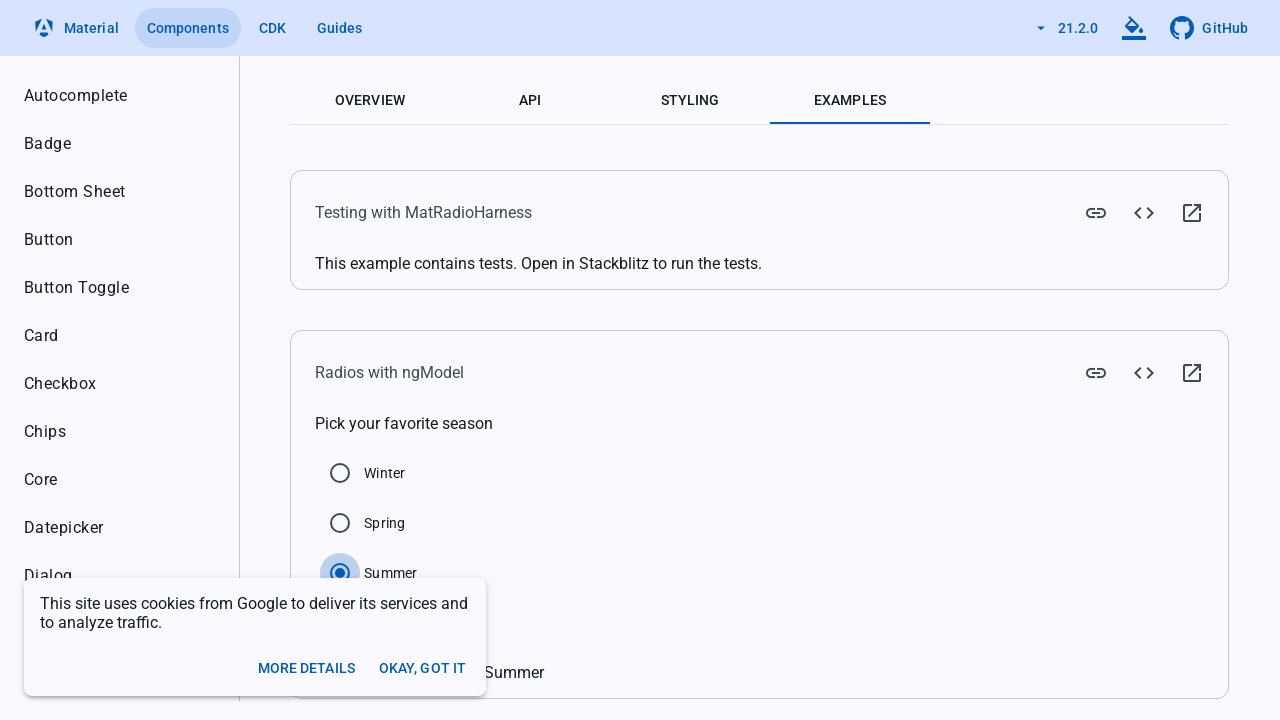

Navigated to Material Angular checkbox examples page
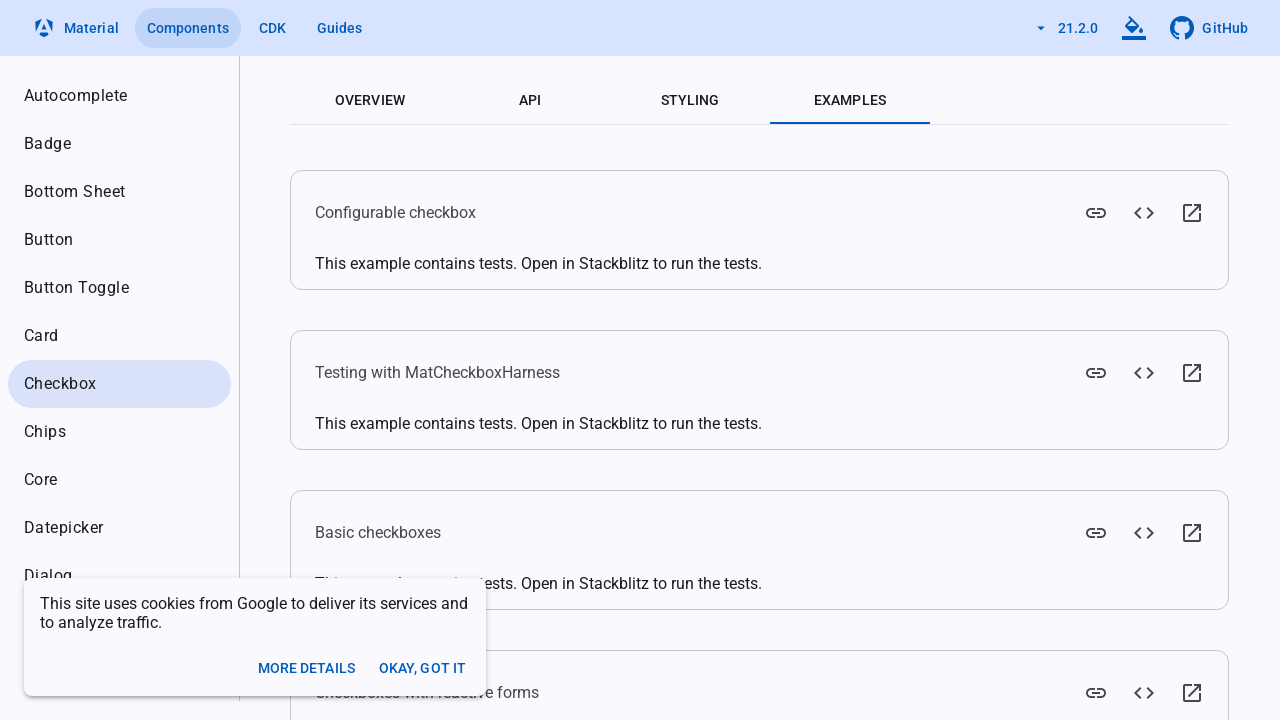

Clicked Checked checkbox to select it at (361, 348) on xpath=//label[text()='Checked']/preceding-sibling::div/input
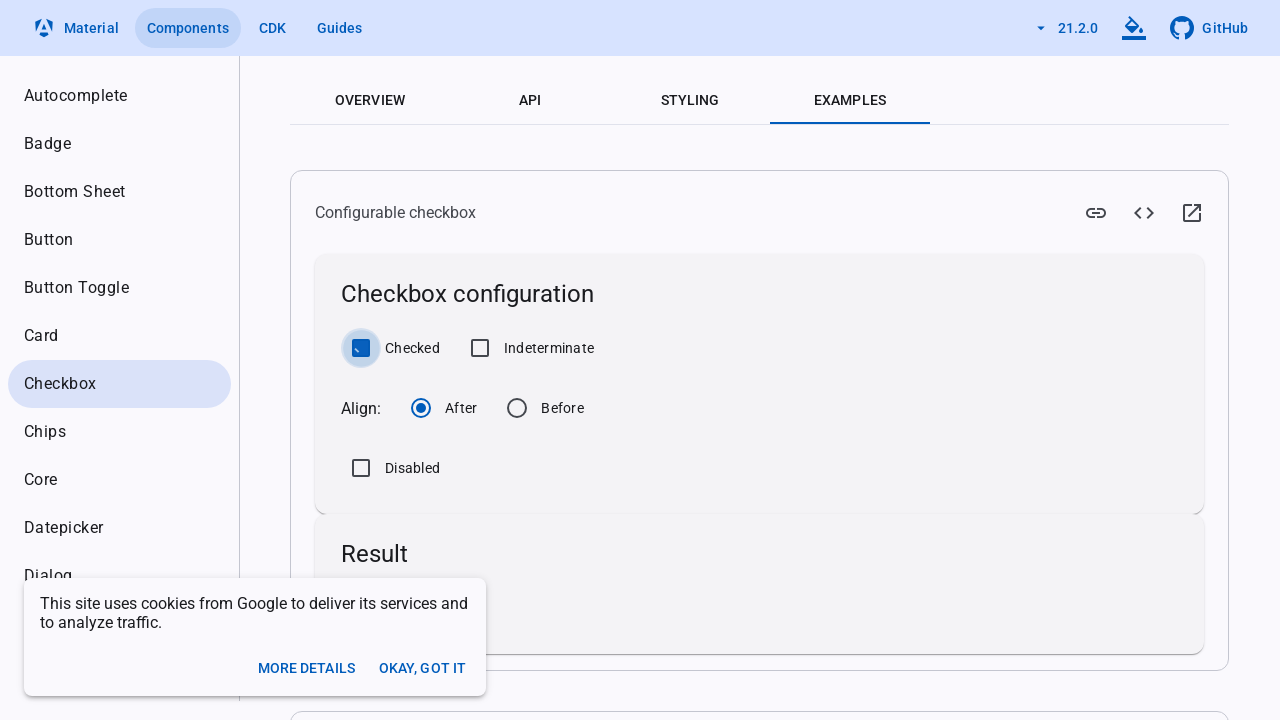

Clicked Indeterminate checkbox to select it at (480, 348) on xpath=//label[text()='Indeterminate']/preceding-sibling::div/input
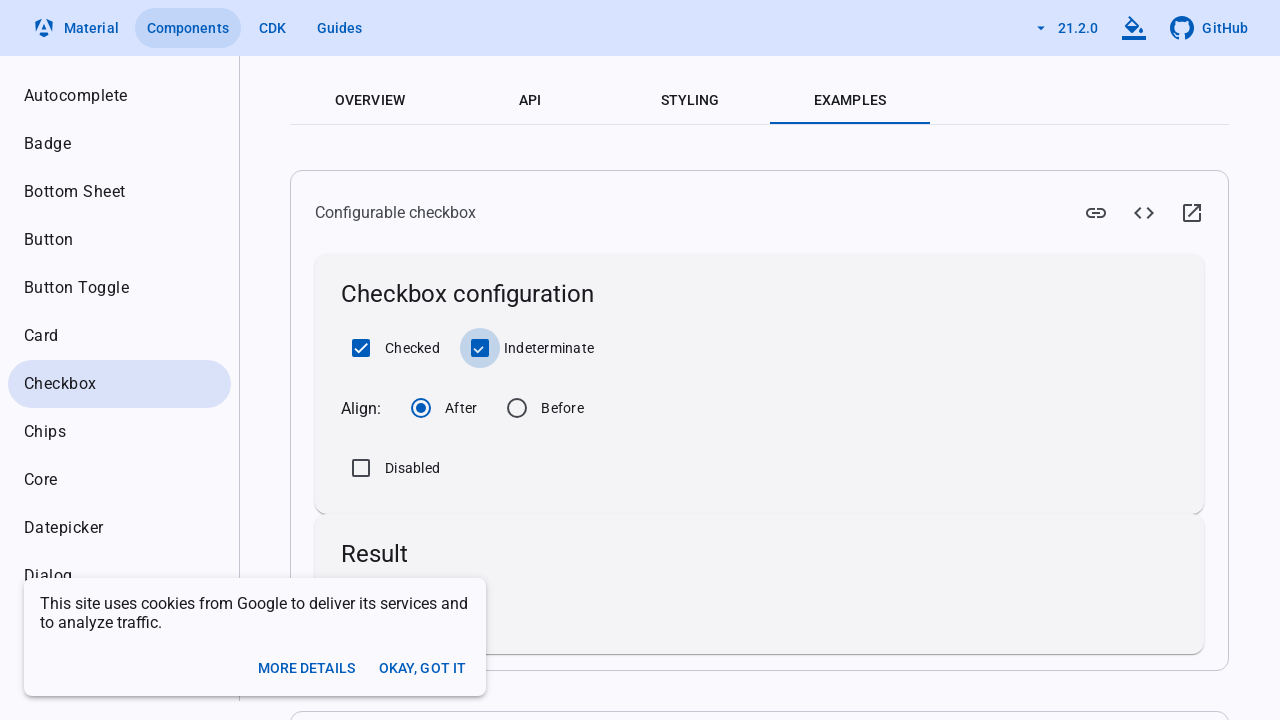

Waited 3 seconds
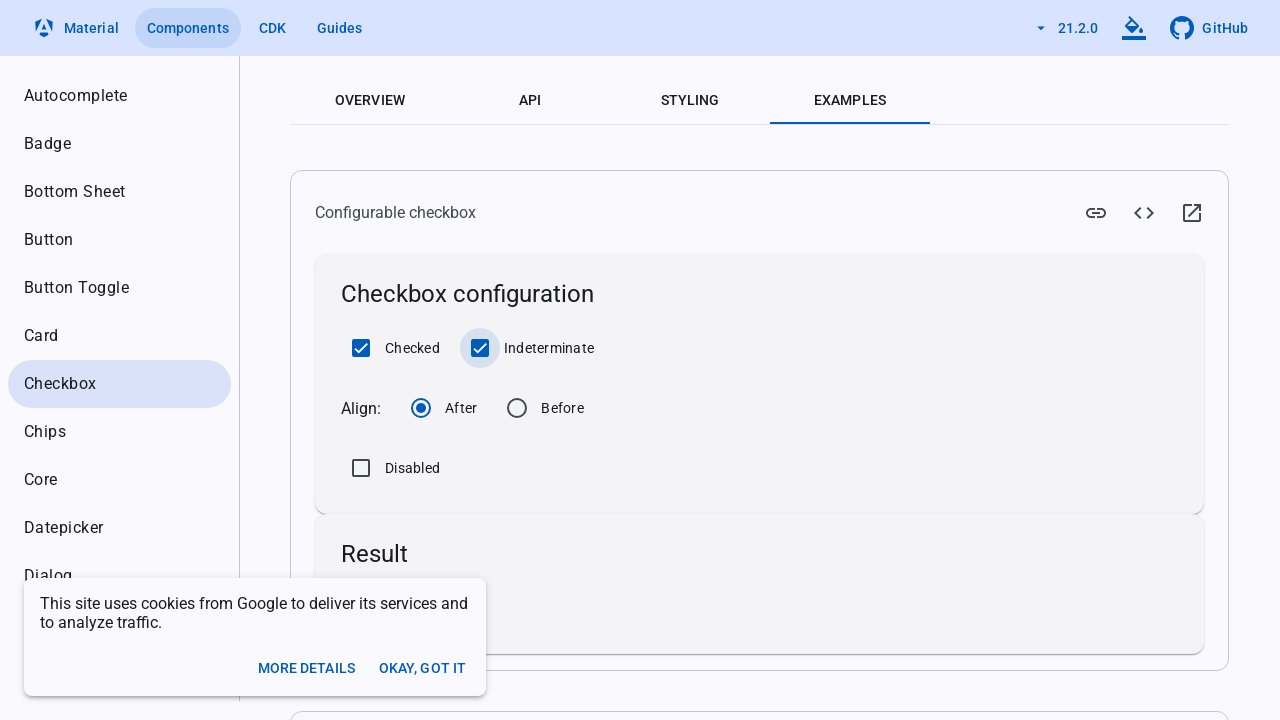

Clicked Checked checkbox to deselect it at (361, 348) on xpath=//label[text()='Checked']/preceding-sibling::div/input
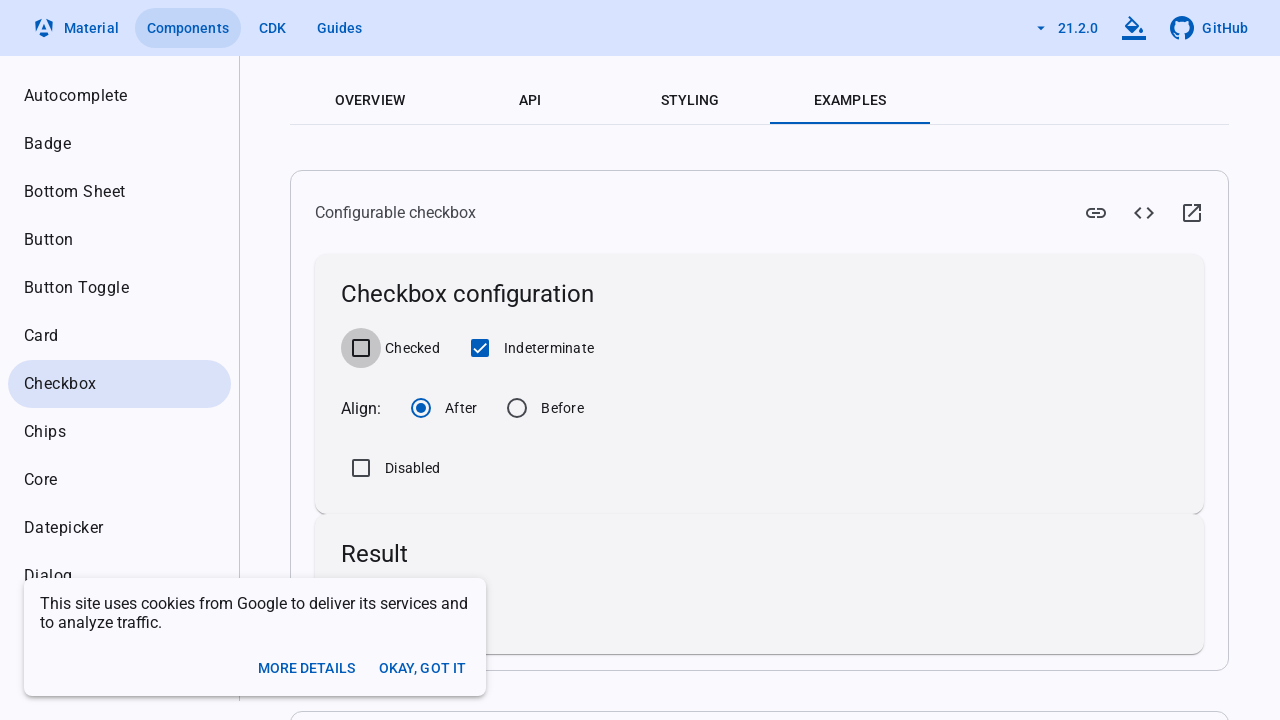

Clicked Indeterminate checkbox to deselect it at (480, 348) on xpath=//label[text()='Indeterminate']/preceding-sibling::div/input
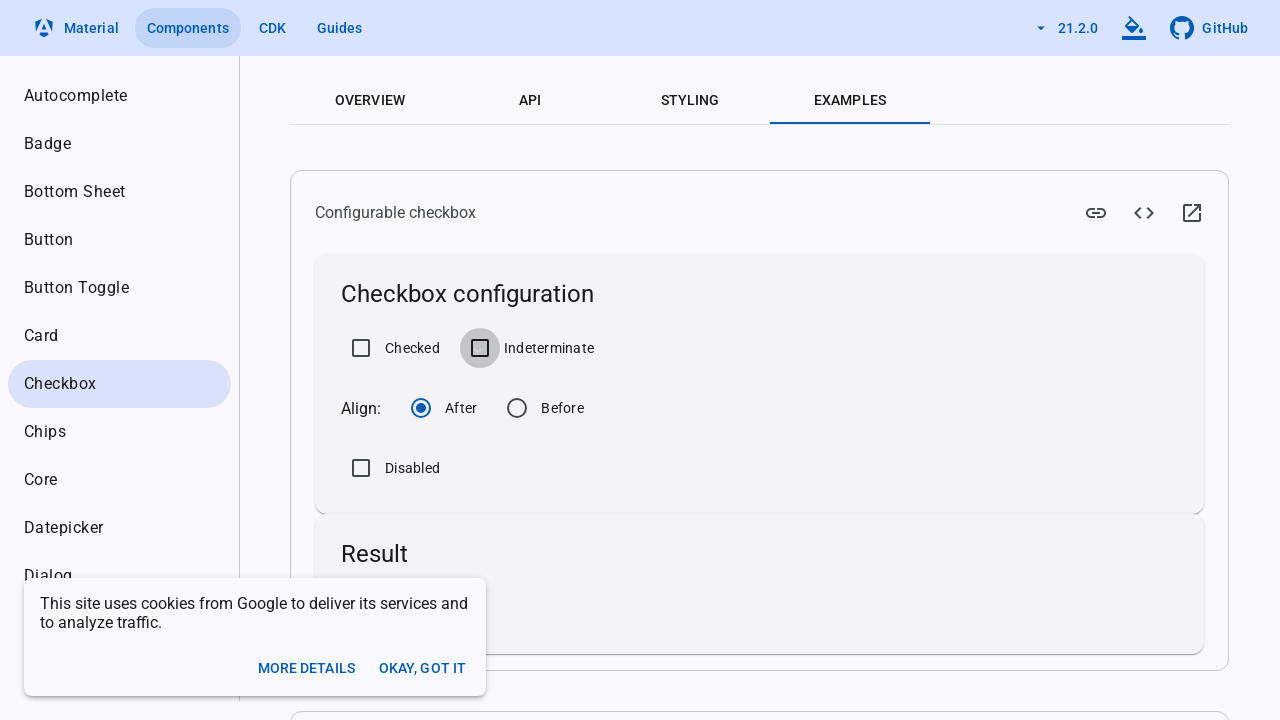

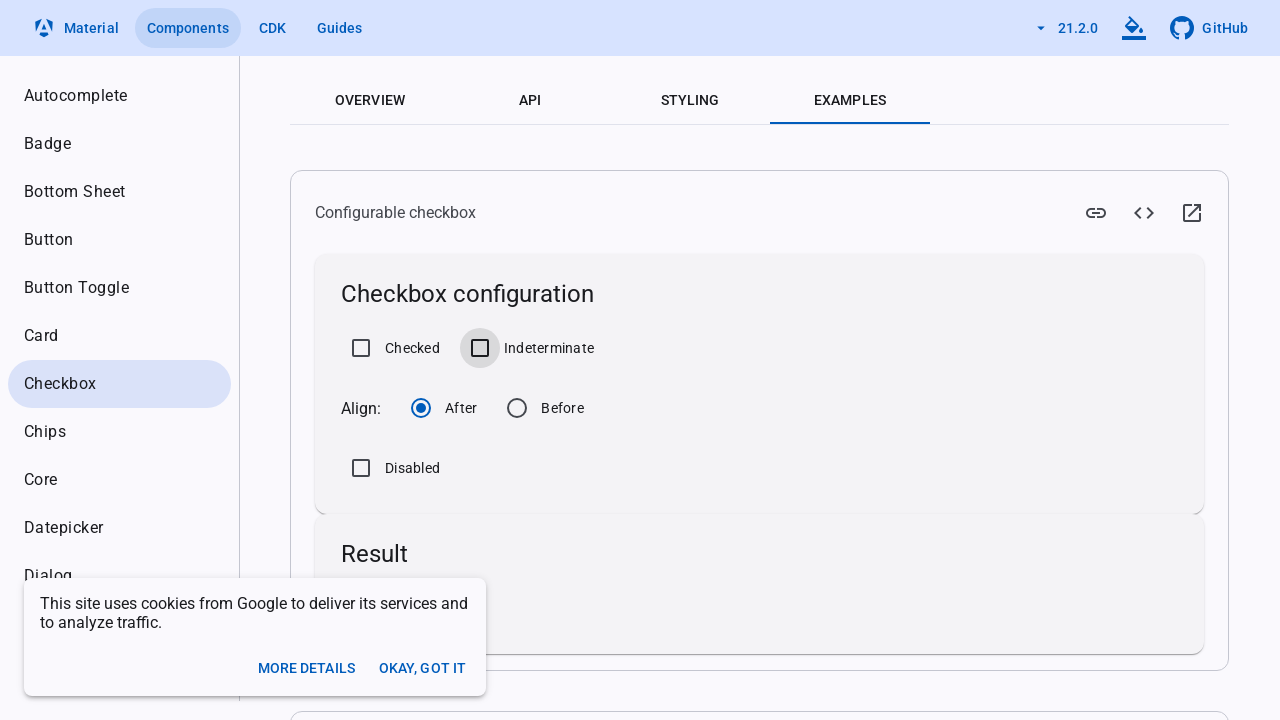